Tests window handling by opening a new window, switching between windows, and verifying titles

Starting URL: https://the-internet.herokuapp.com/windows

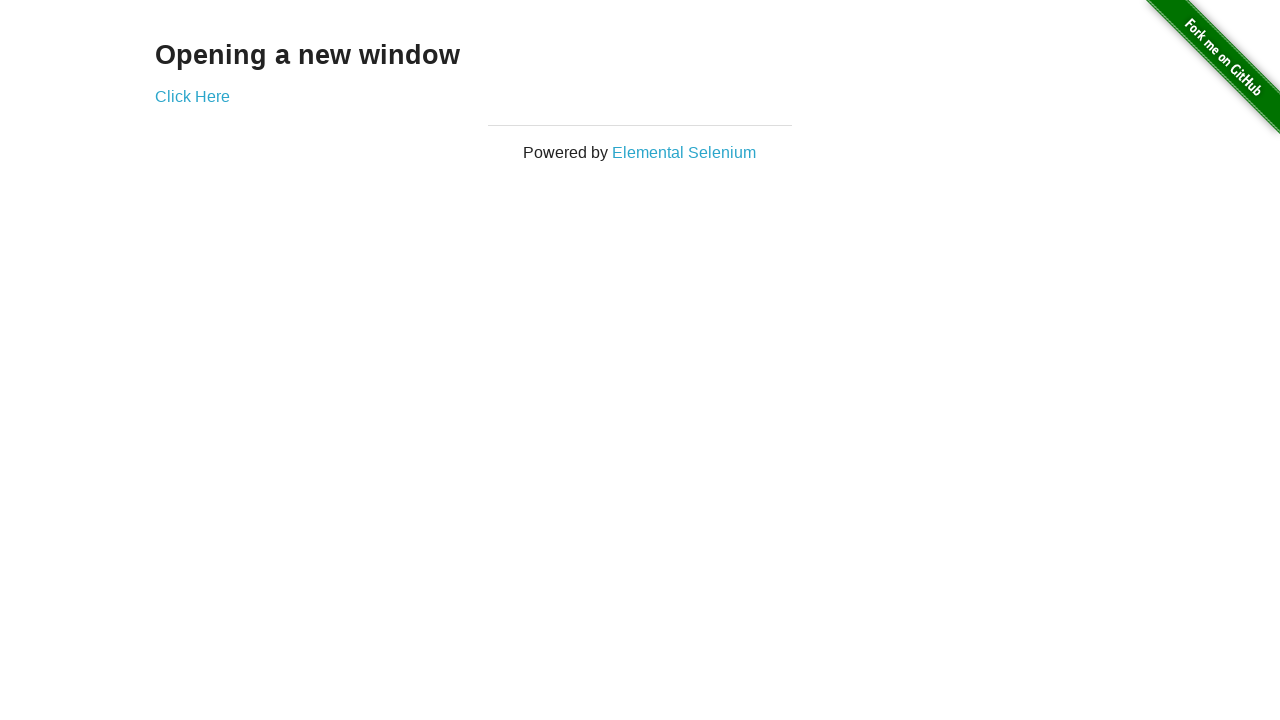

Clicked link to open new window at (192, 96) on a[href='/windows/new']
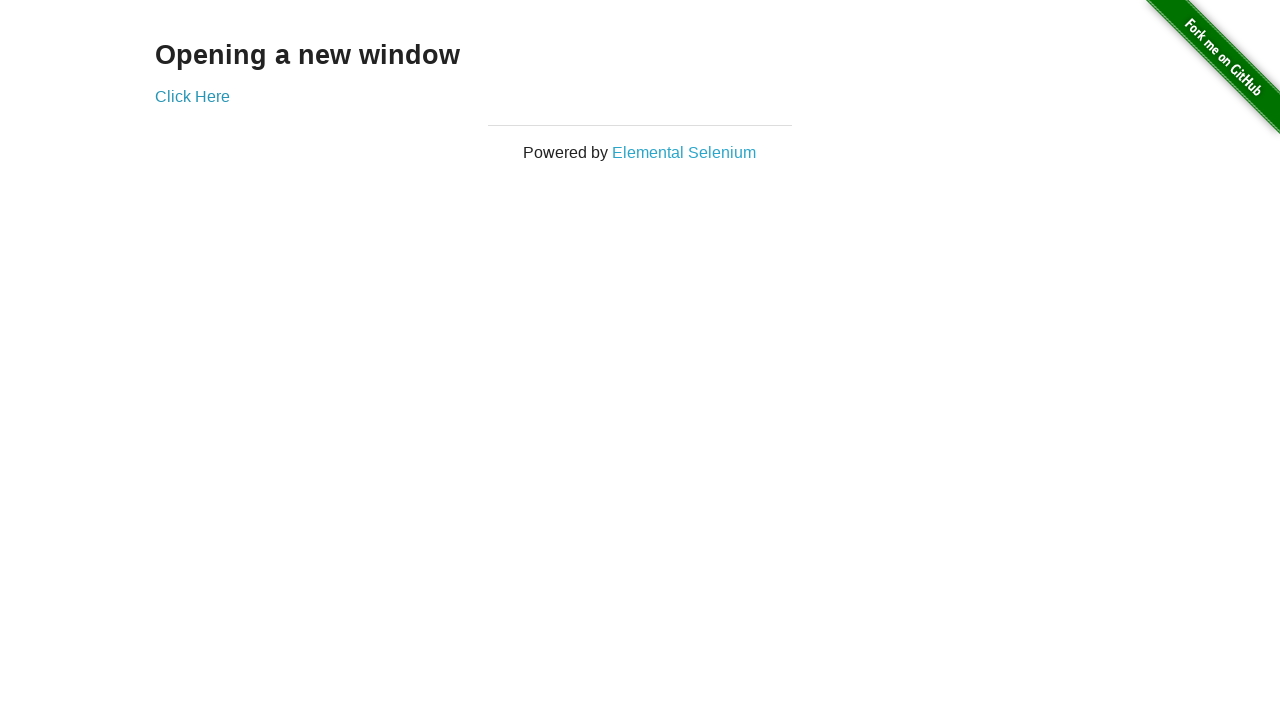

New window opened and captured
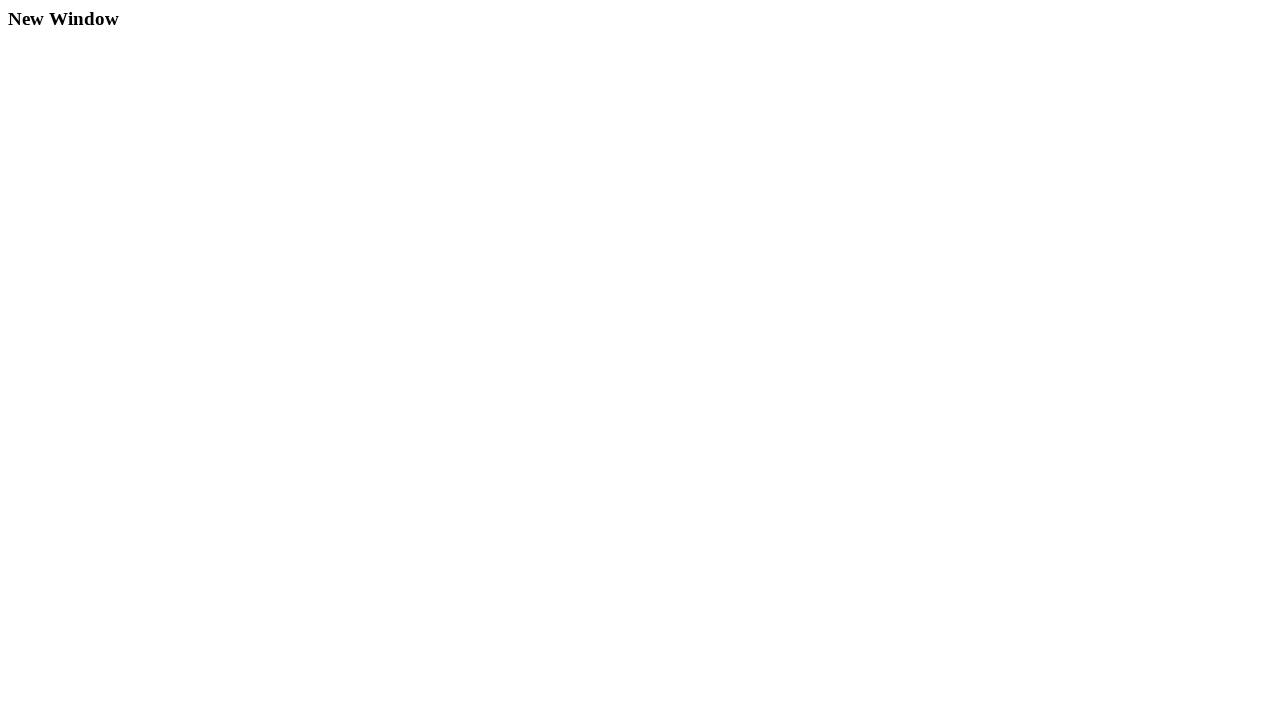

New window loaded completely
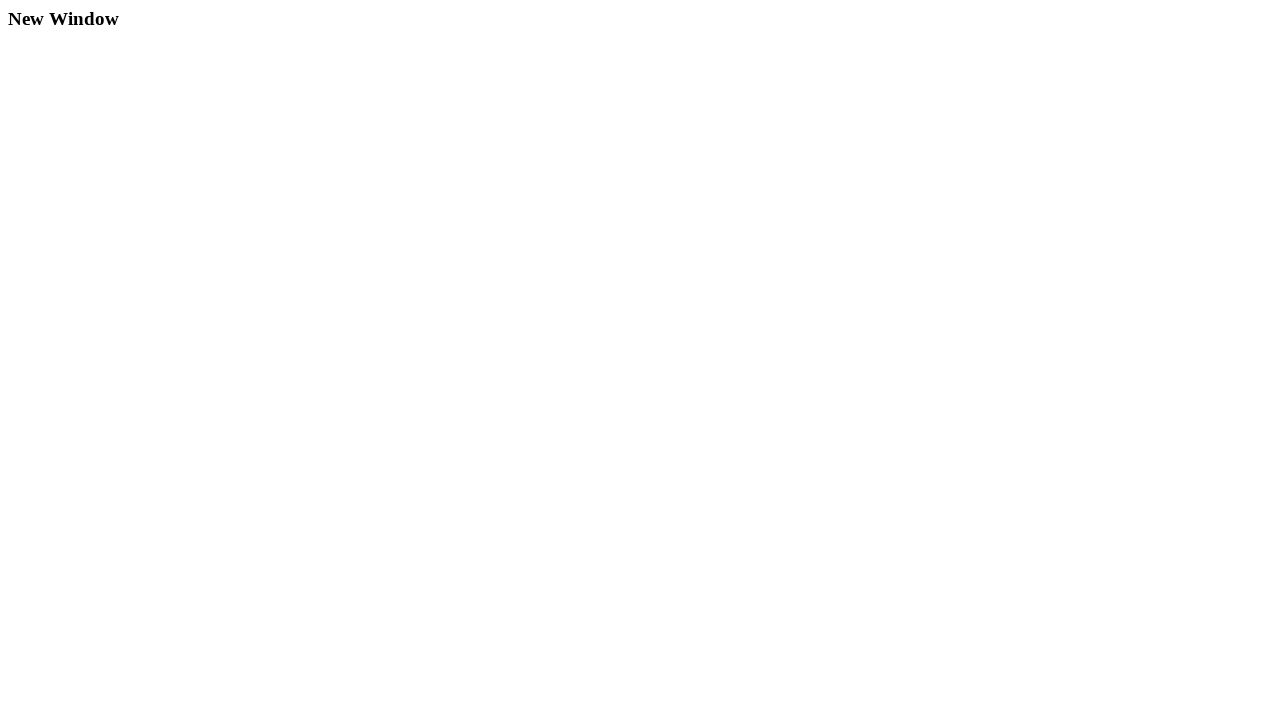

Retrieved new window title: New Window
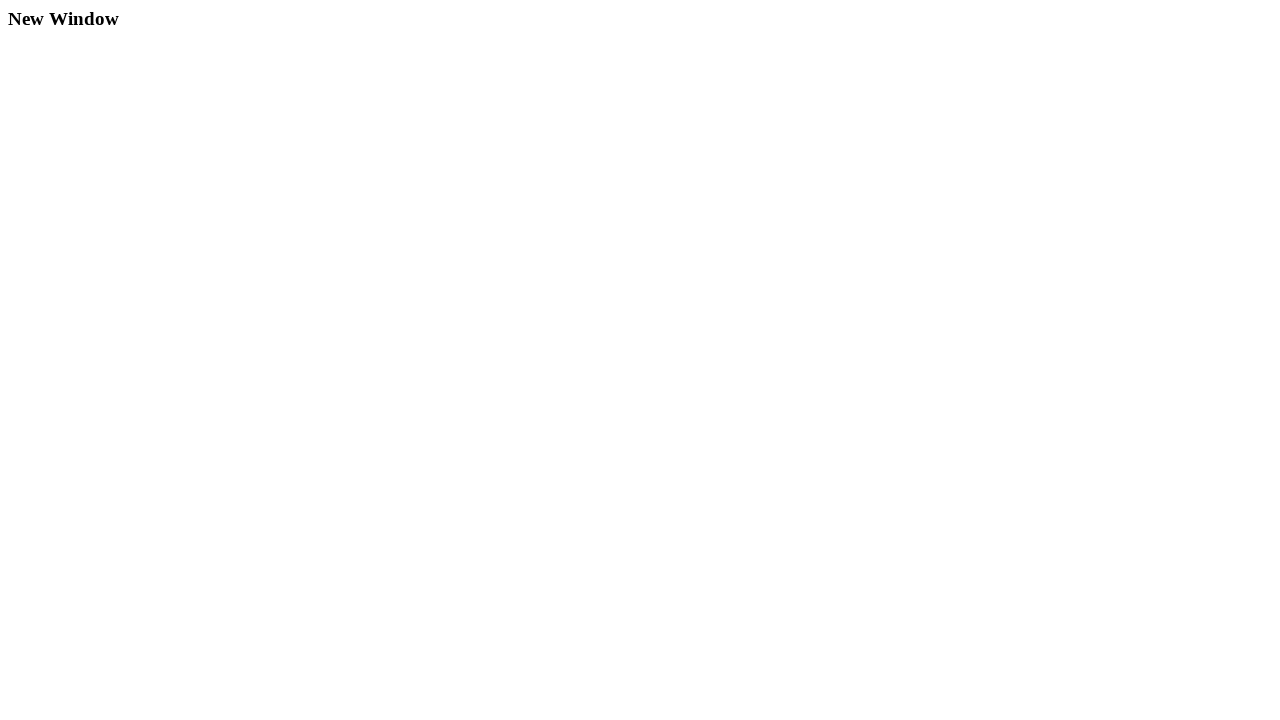

Closed new window
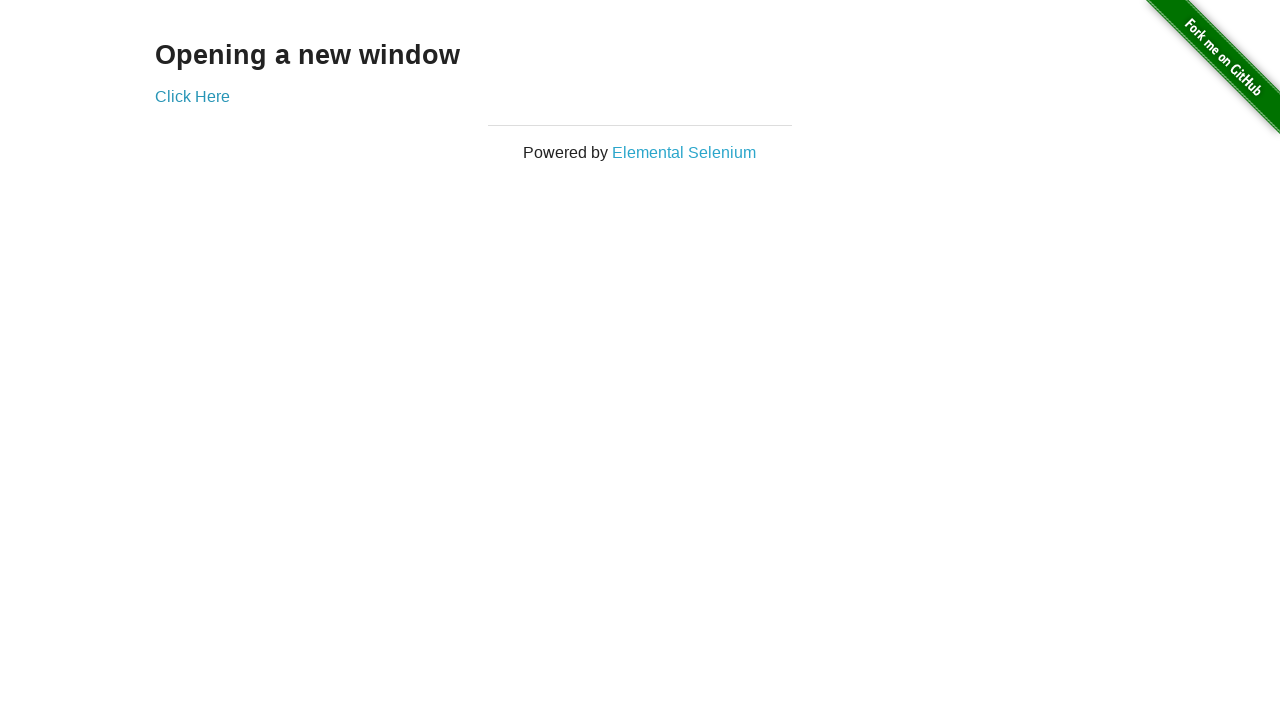

Retrieved original window title: The Internet
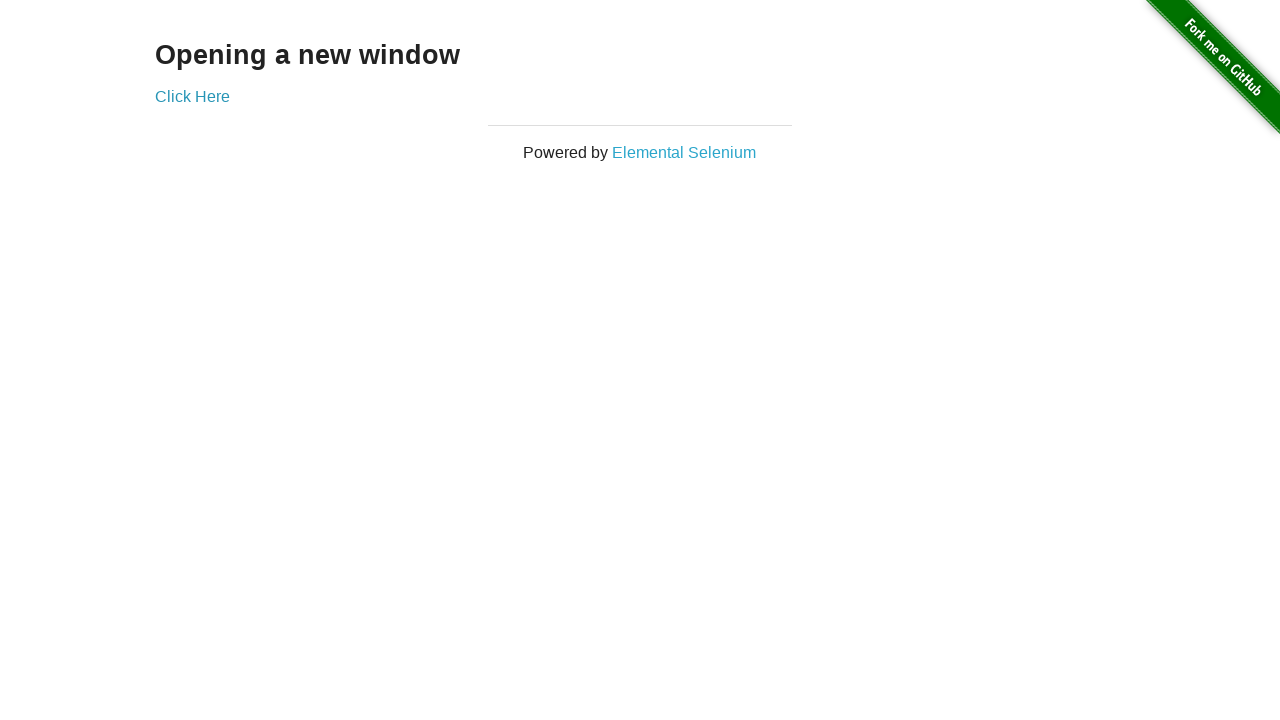

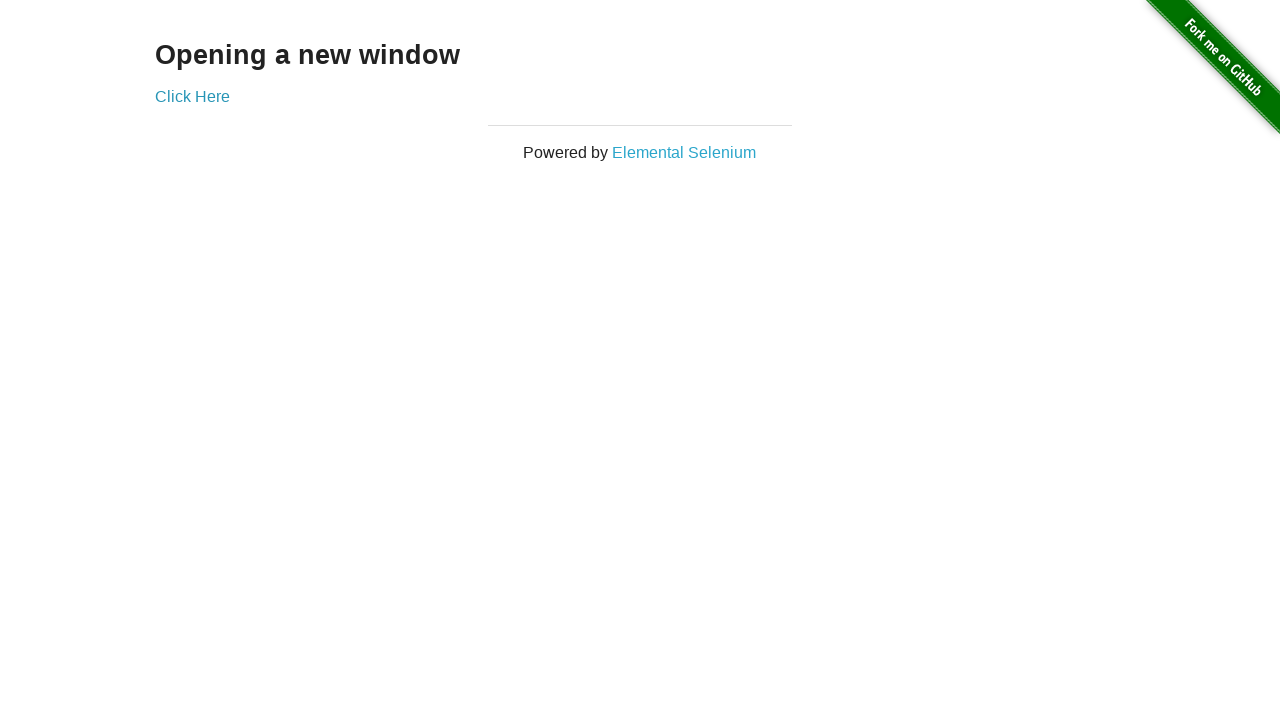